Searches for products with "ca", validates search results, and adds specific items to cart including one with "Cashews" in the name

Starting URL: https://rahulshettyacademy.com/seleniumPractise/#/

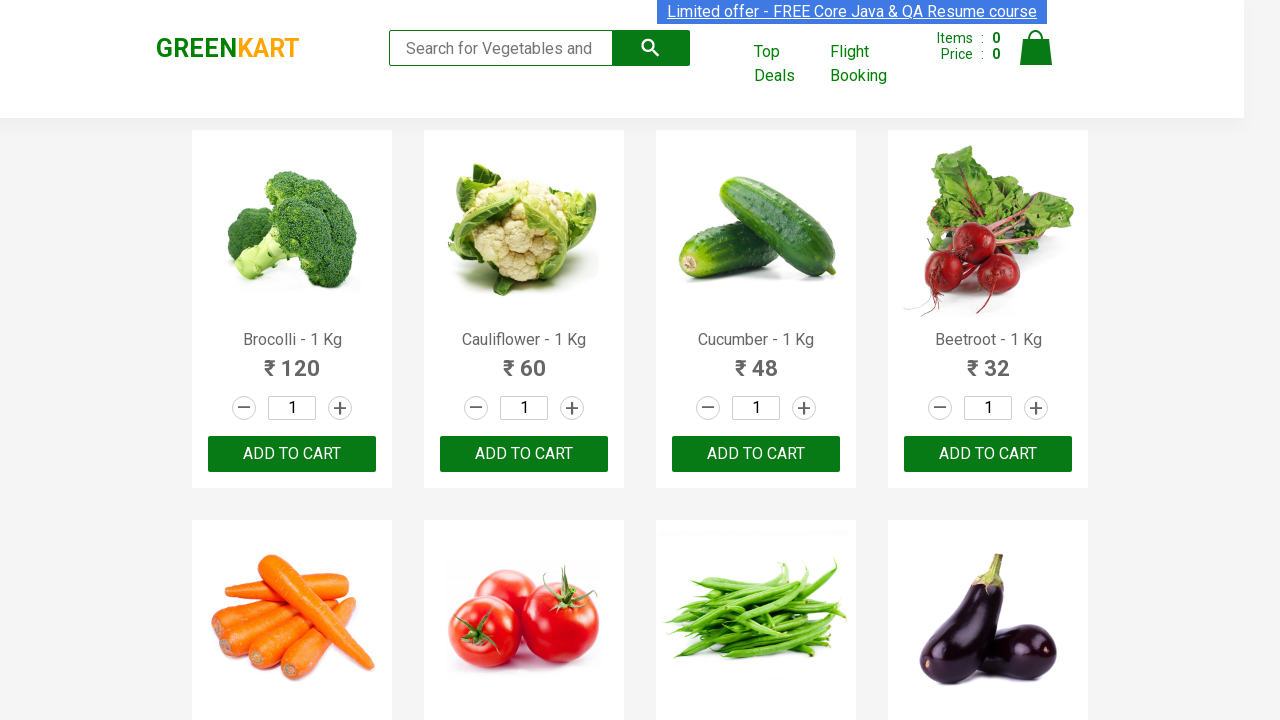

Entered 'ca' in search box on input[type='search']
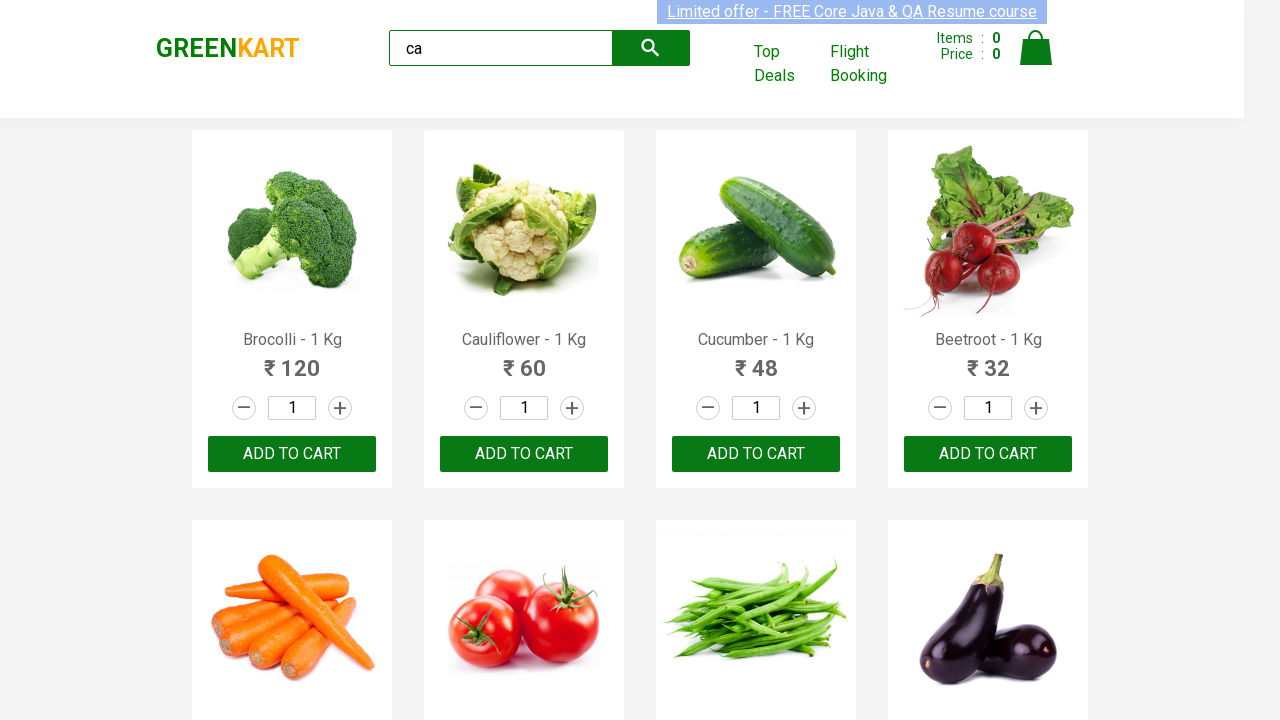

Search results loaded and products are visible
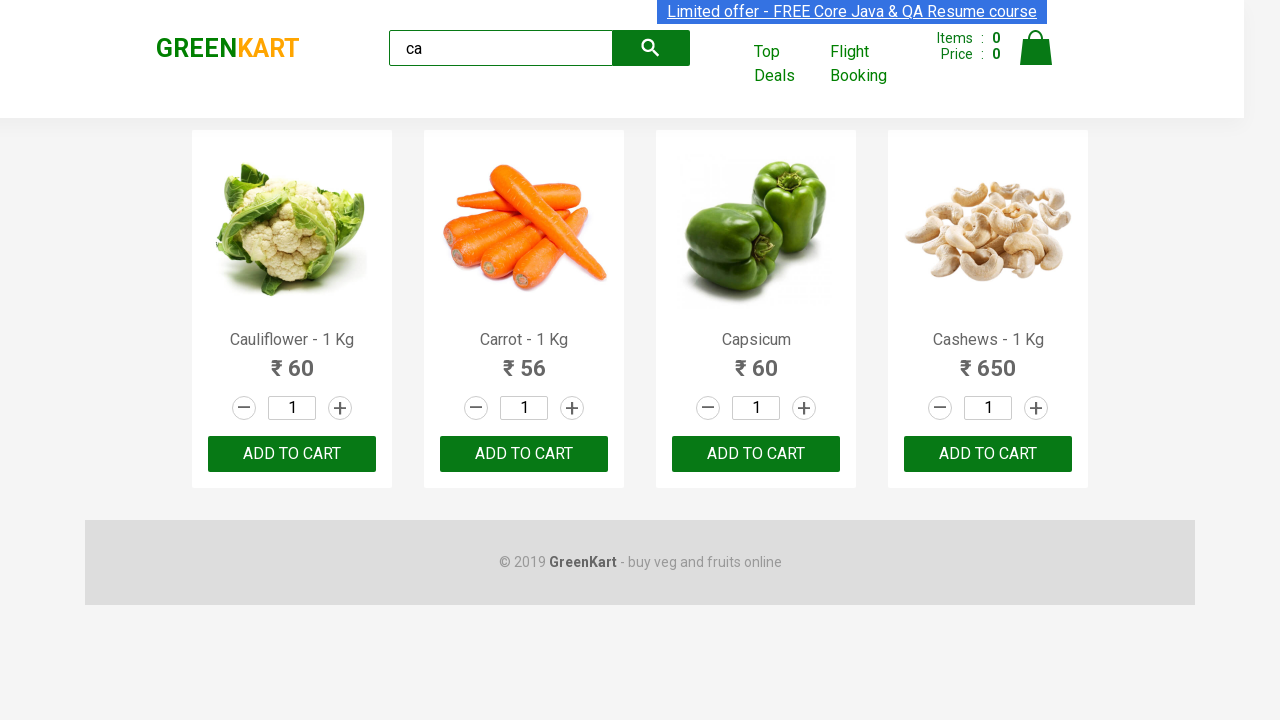

Clicked ADD TO CART on the third visible product at (756, 454) on .products .product >> nth=2 >> internal:text="ADD TO CART"i
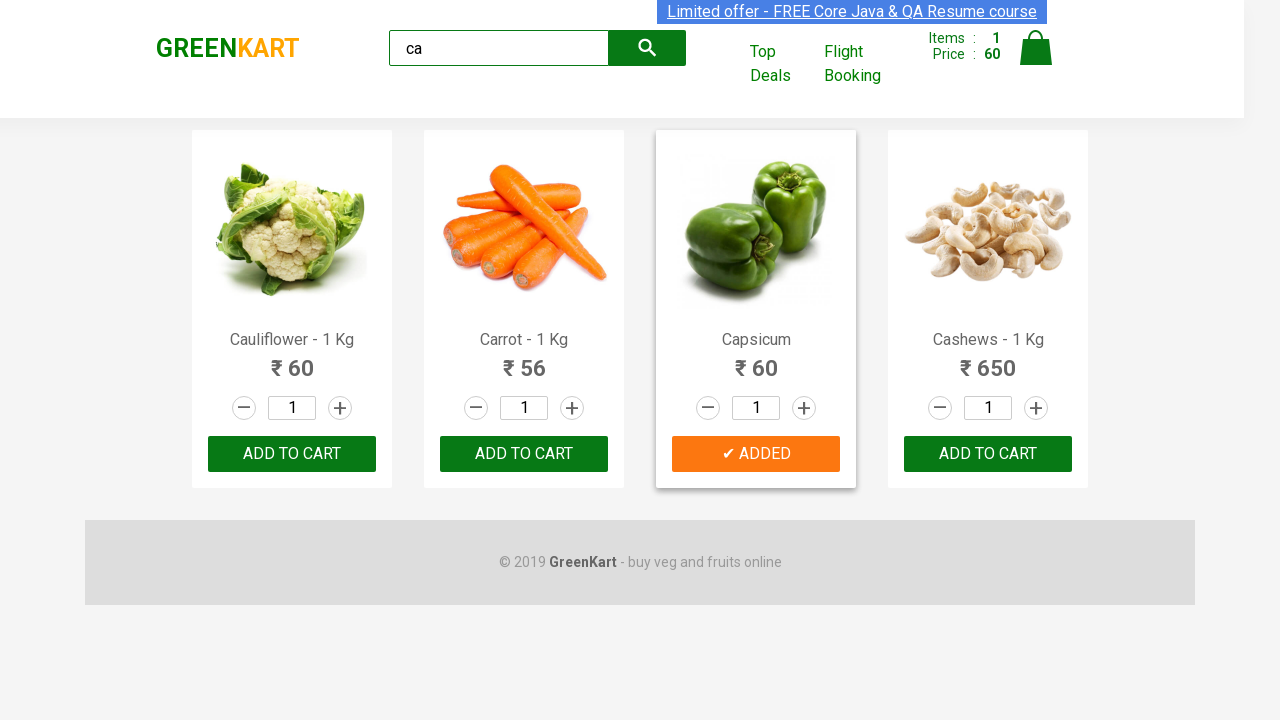

Found and clicked ADD TO CART for product containing 'Cashews' ('Cashews - 1 Kg') at (988, 454) on .products .product >> nth=3 >> button
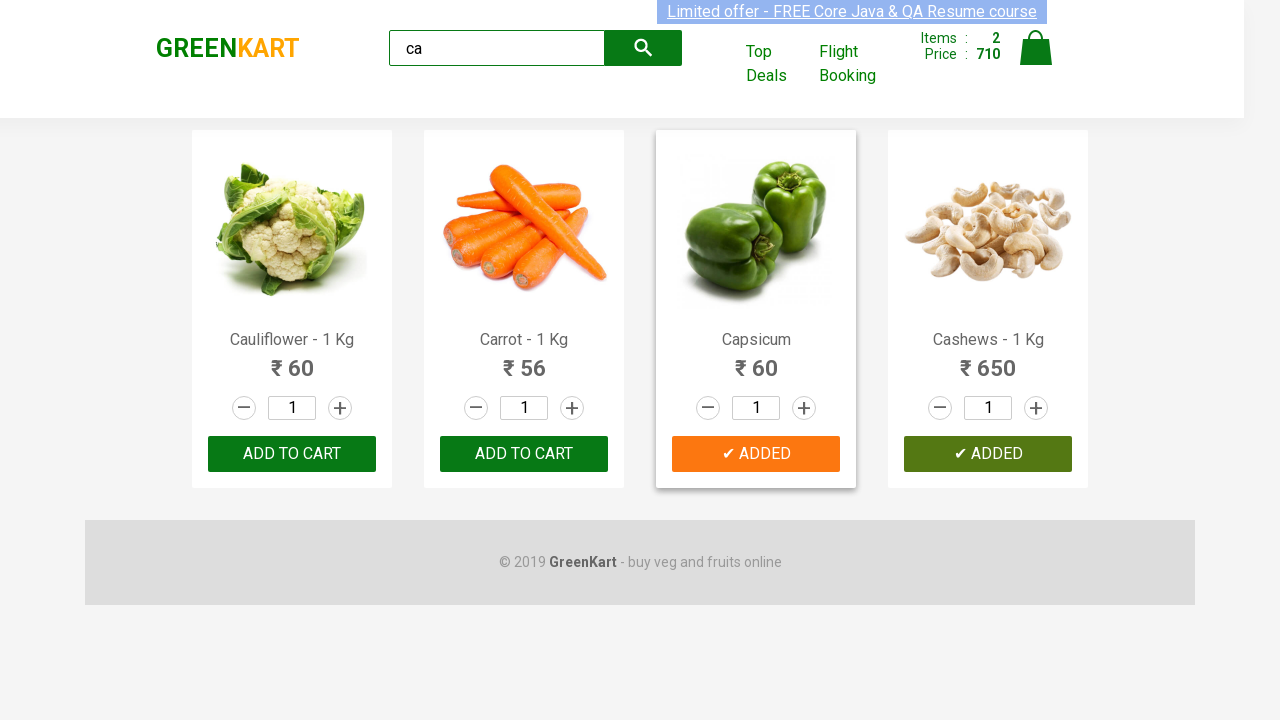

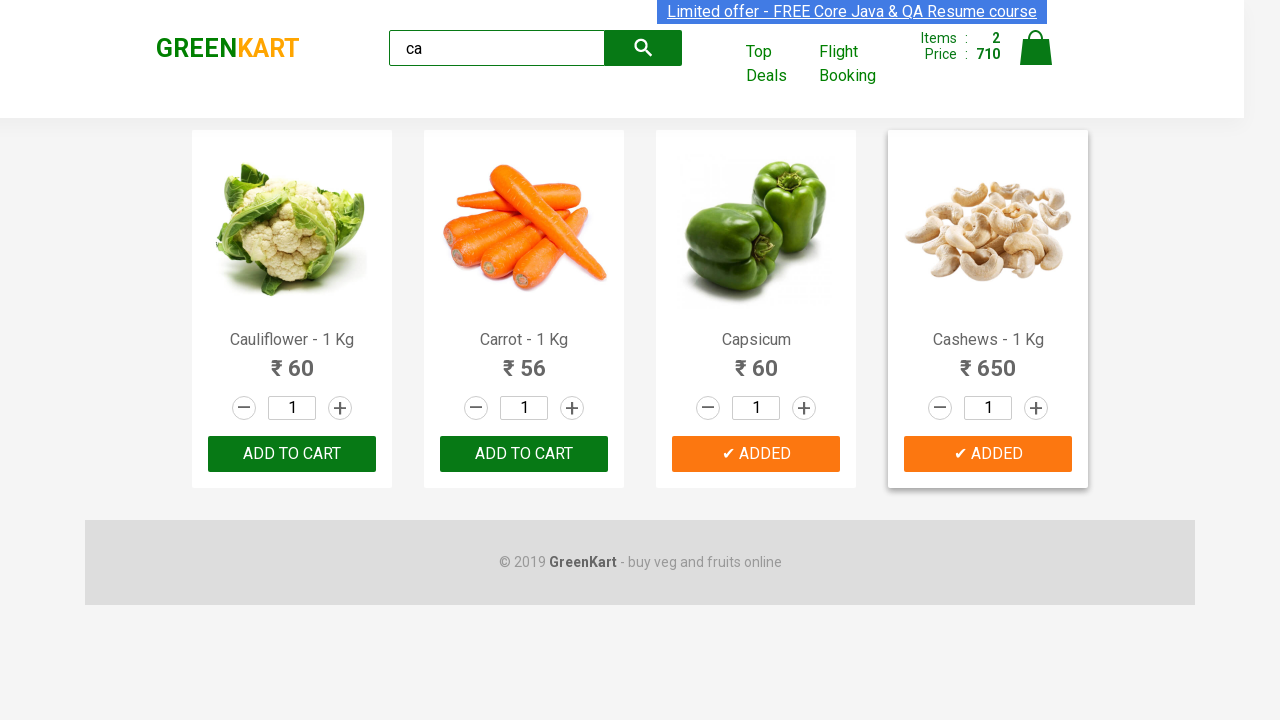